Verifies that the Projects menu item is displayed on the page and clicks it if visible

Starting URL: https://www.redmine.org

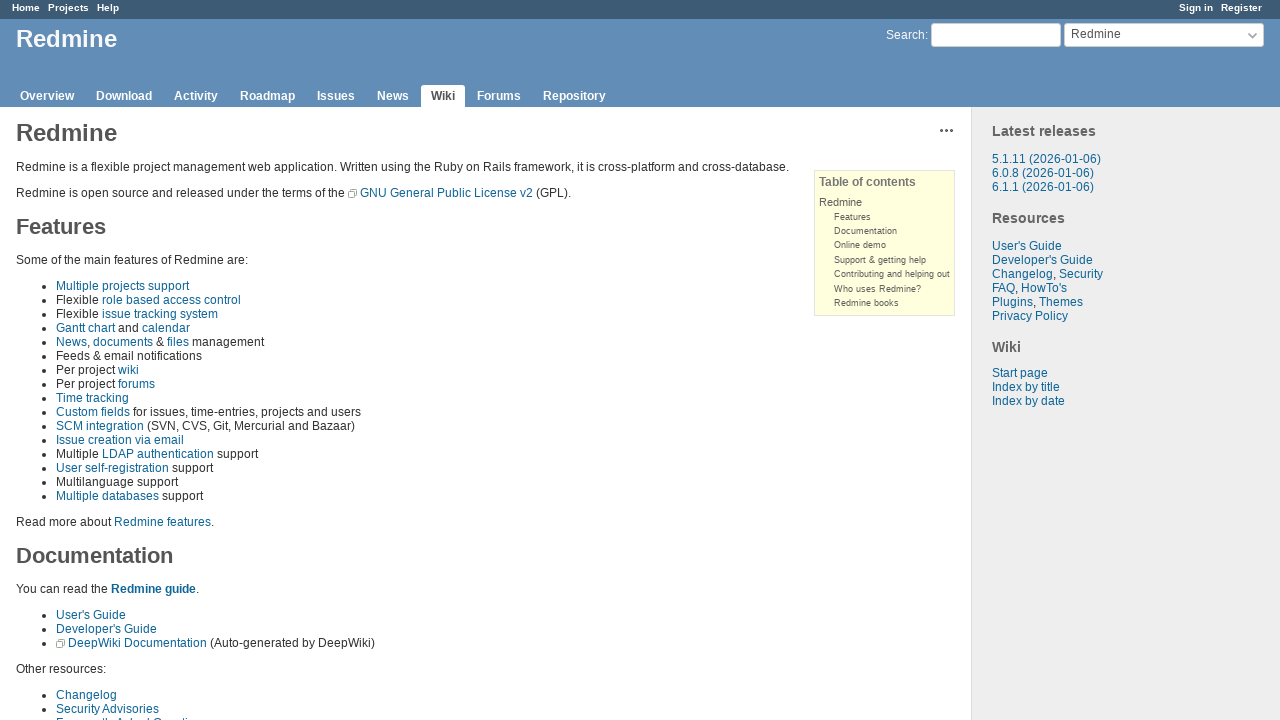

Located the Projects menu link element
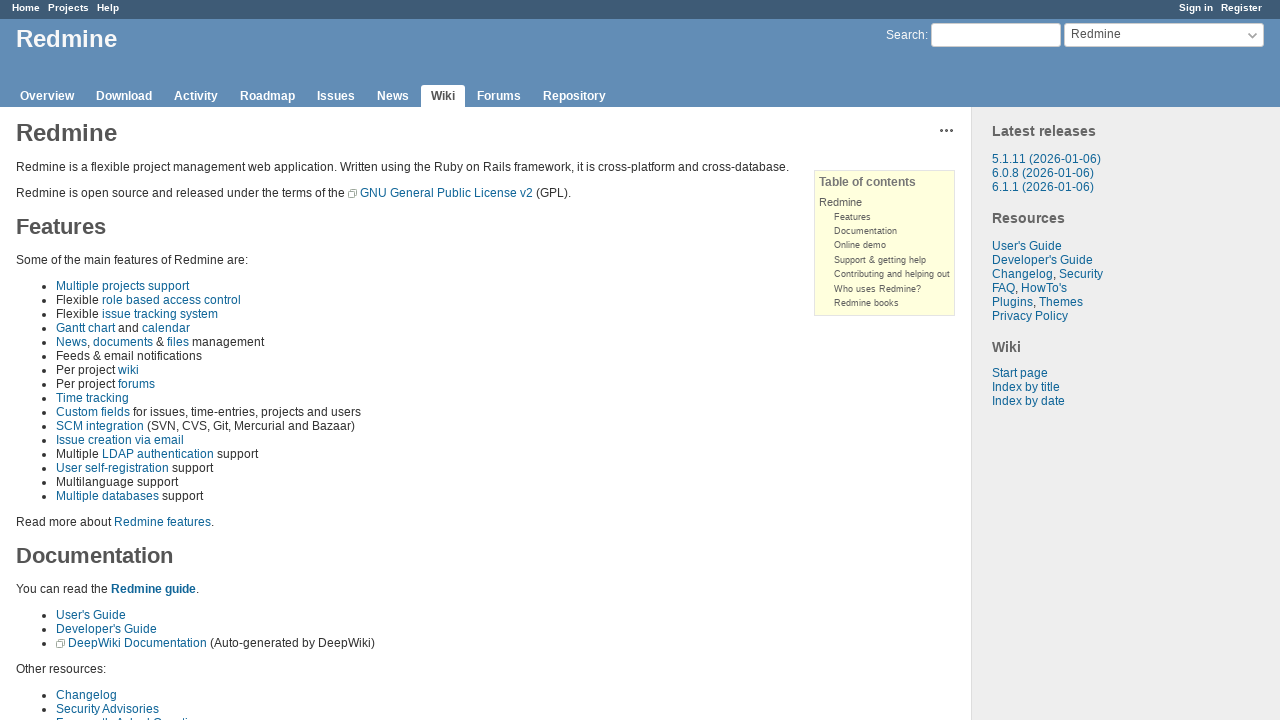

Verified that the Projects menu item is displayed on the page
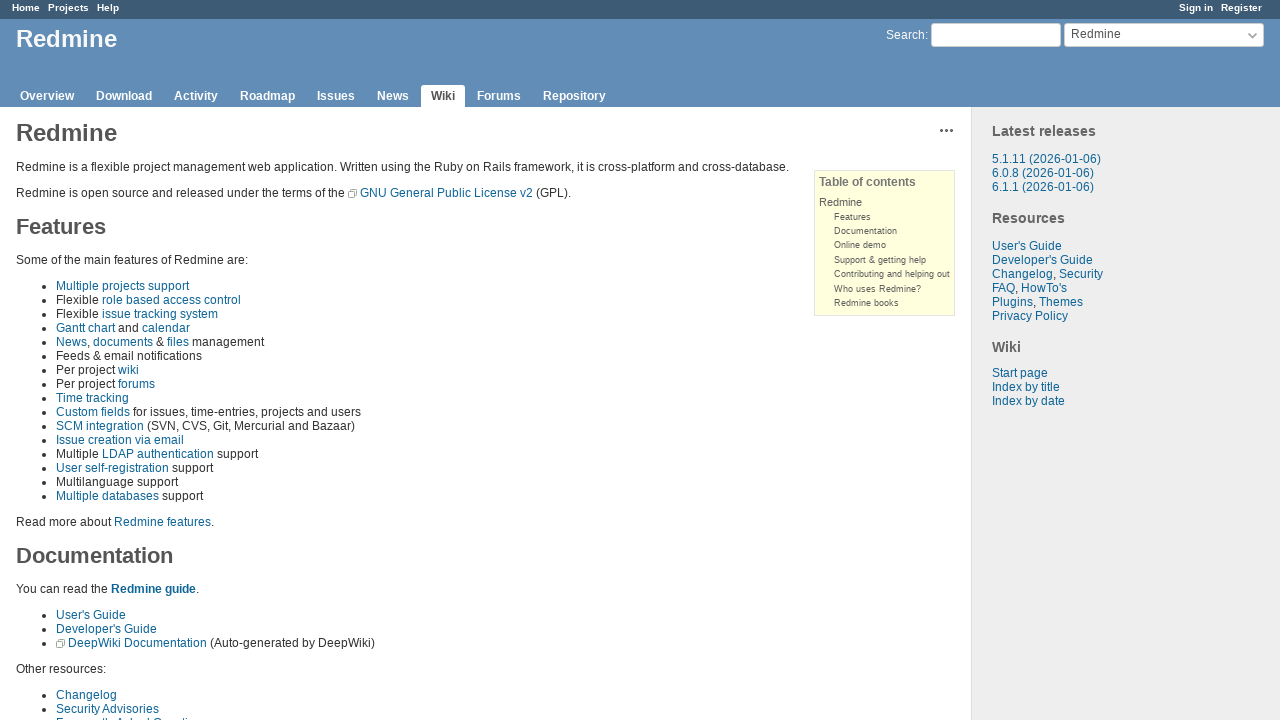

Clicked the Projects menu item at (68, 8) on a.projects
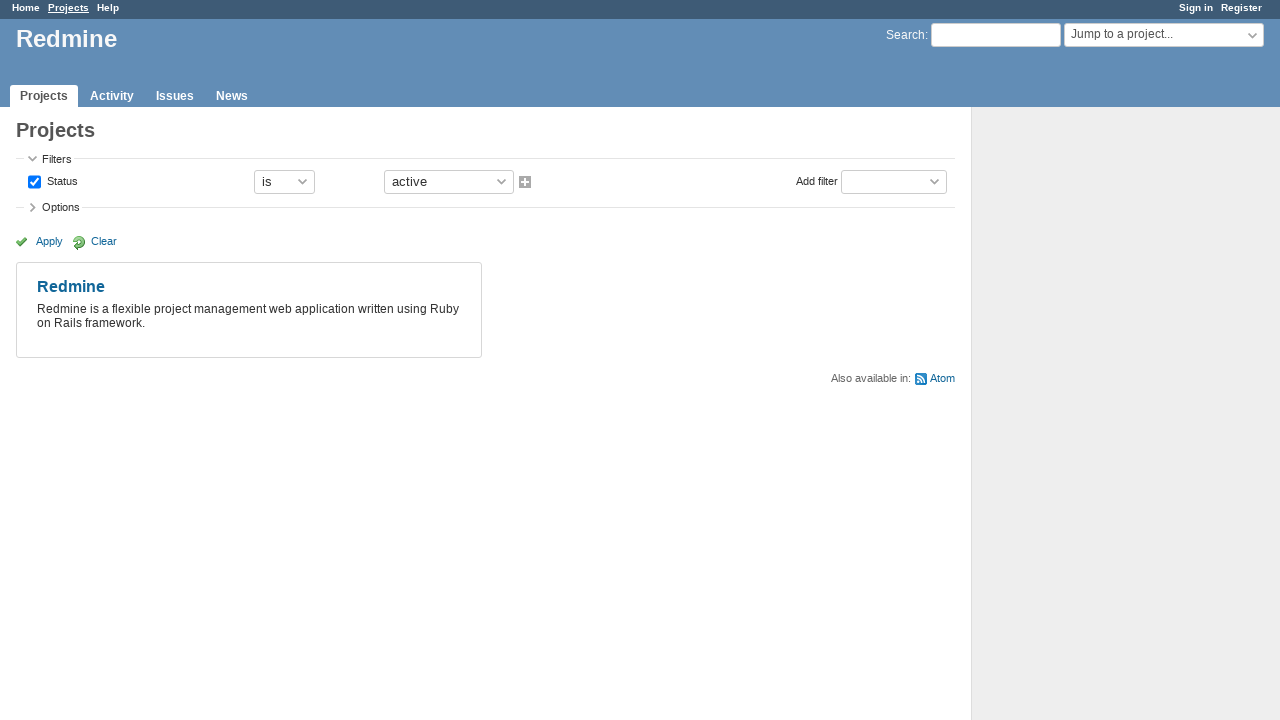

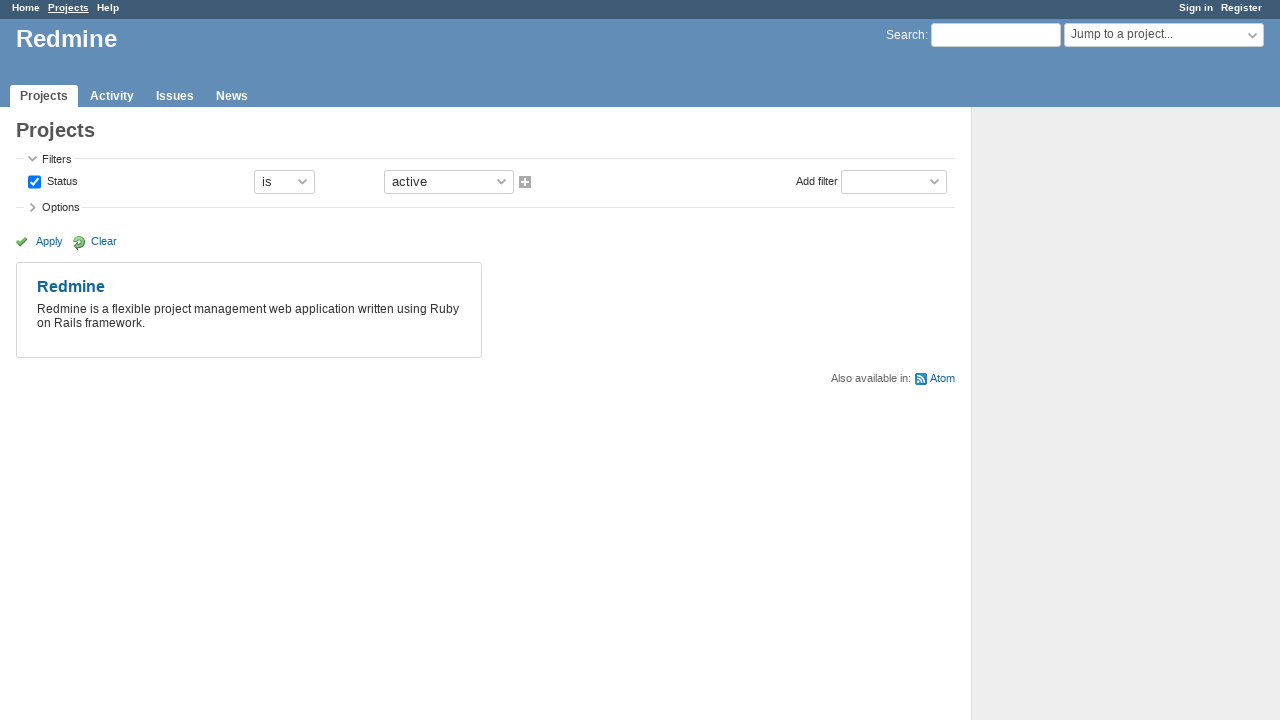